Tests that todo data persists after page reload by adding items, checking one, and reloading the page.

Starting URL: https://demo.playwright.dev/todomvc

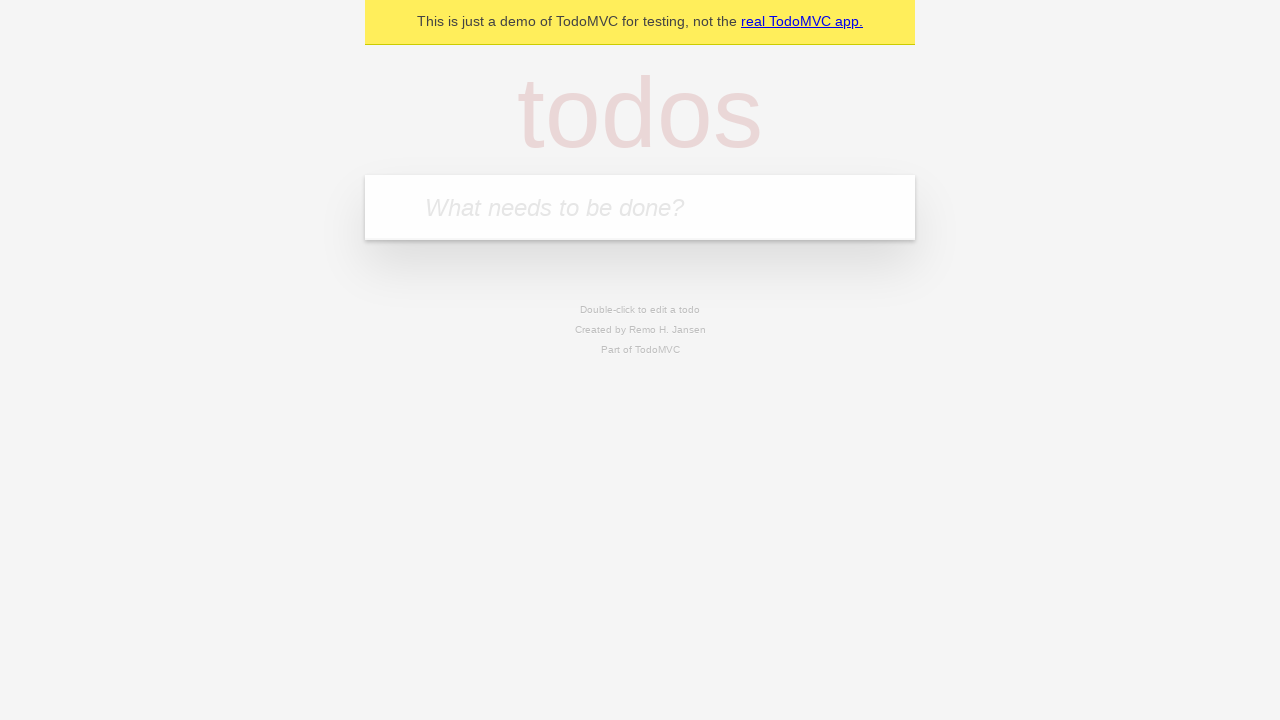

Filled todo input with 'buy some cheese' on internal:attr=[placeholder="What needs to be done?"i]
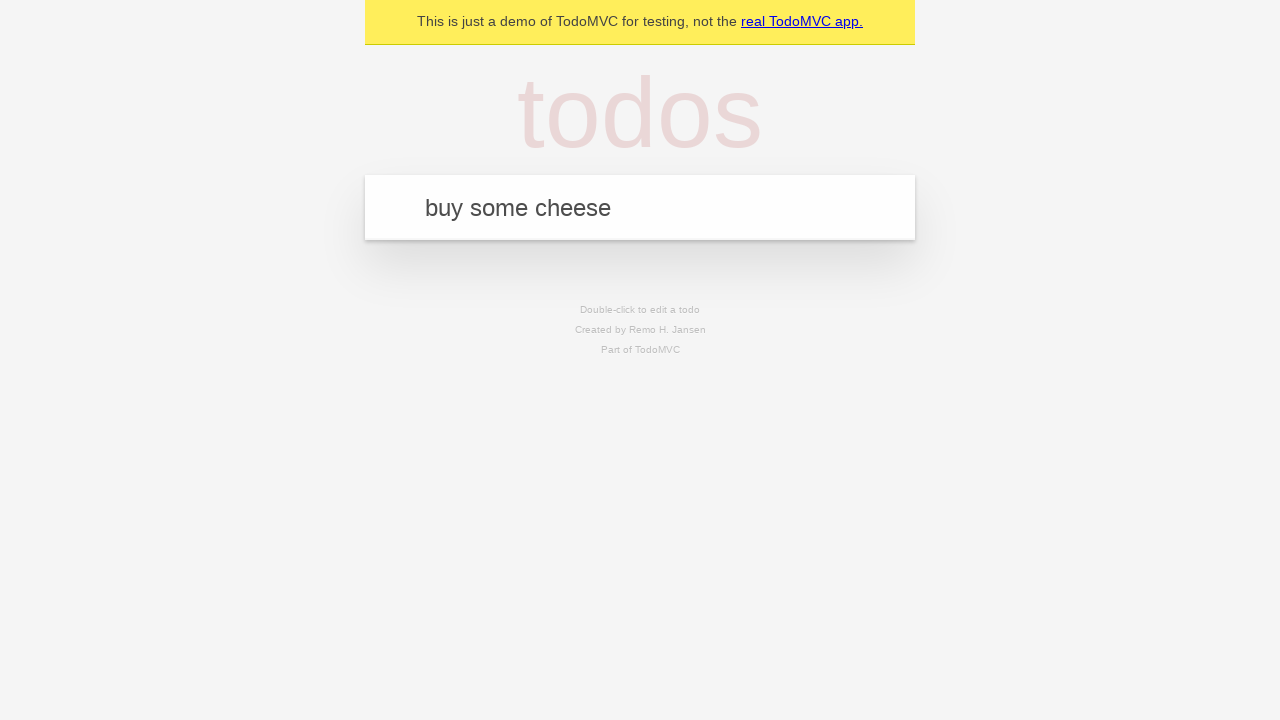

Pressed Enter to add first todo item on internal:attr=[placeholder="What needs to be done?"i]
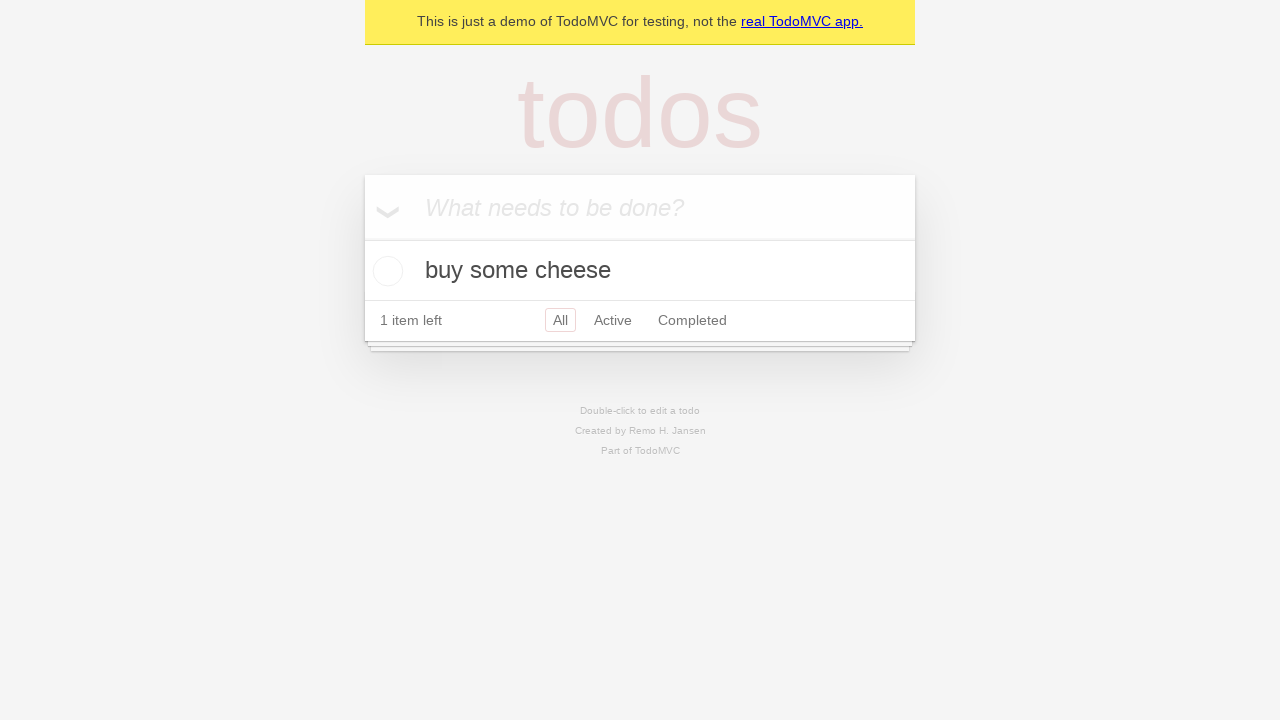

Filled todo input with 'feed the cat' on internal:attr=[placeholder="What needs to be done?"i]
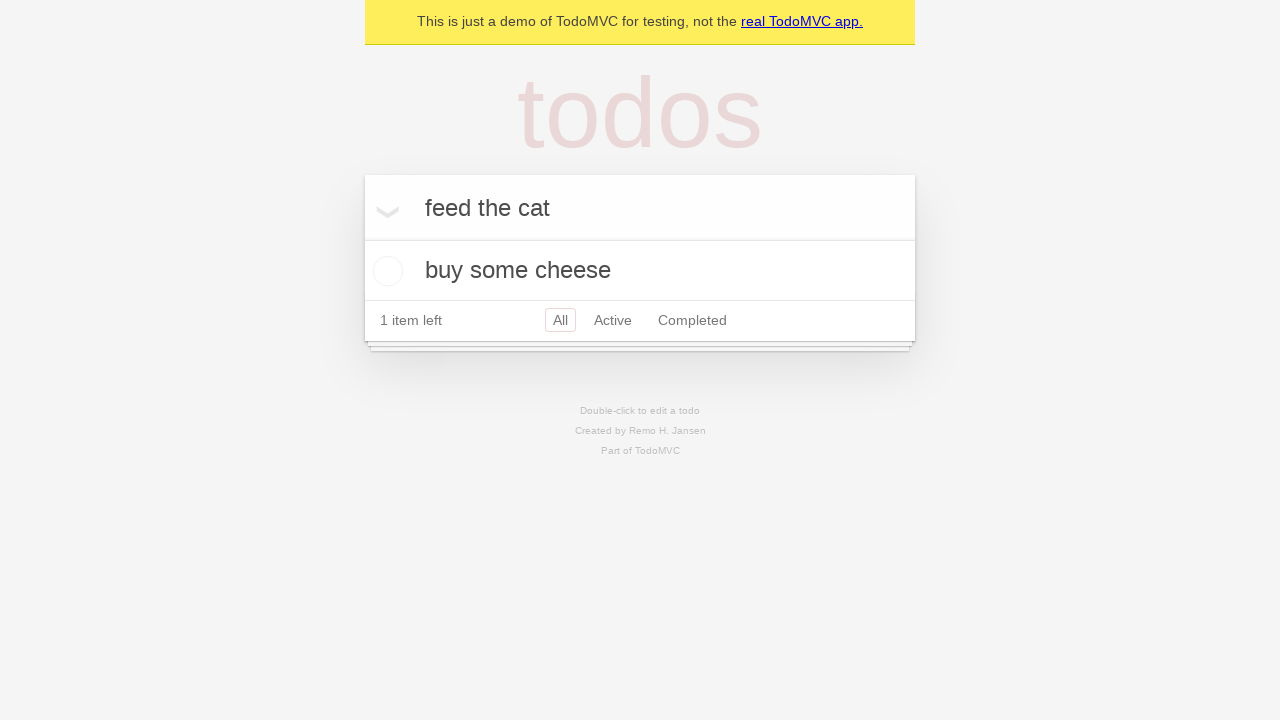

Pressed Enter to add second todo item on internal:attr=[placeholder="What needs to be done?"i]
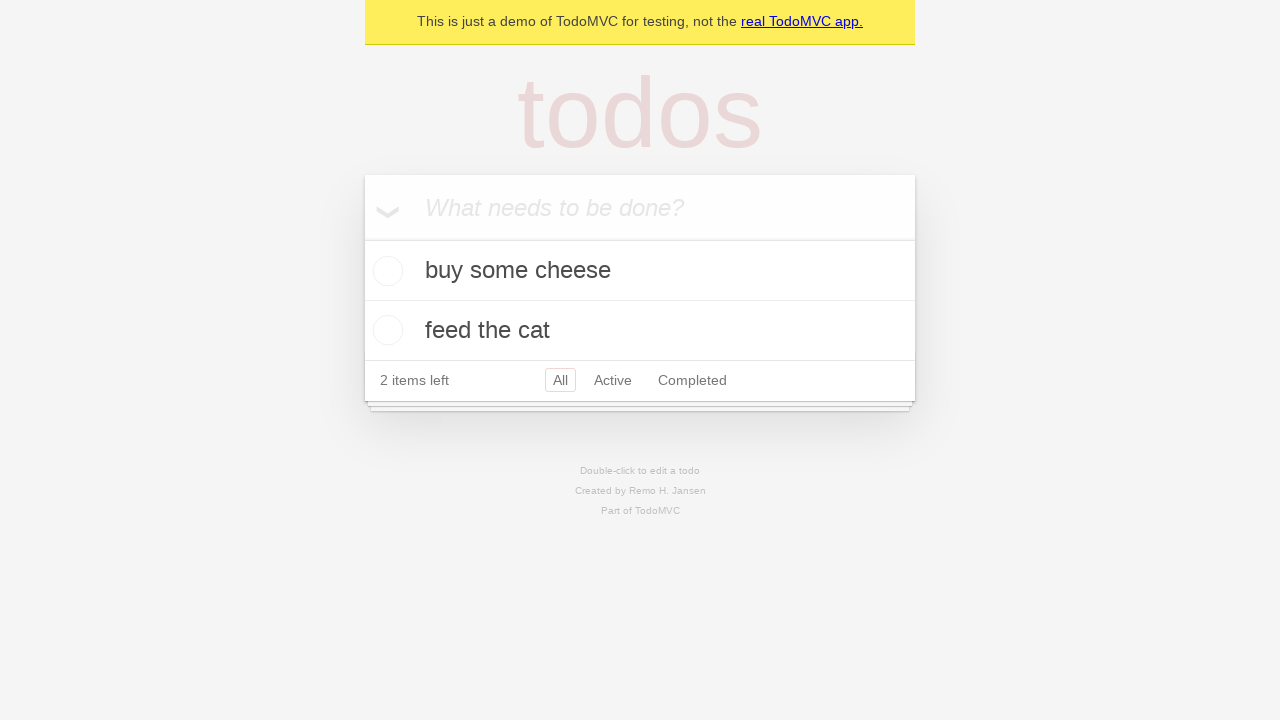

Checked first todo item checkbox at (385, 271) on internal:testid=[data-testid="todo-item"s] >> nth=0 >> internal:role=checkbox
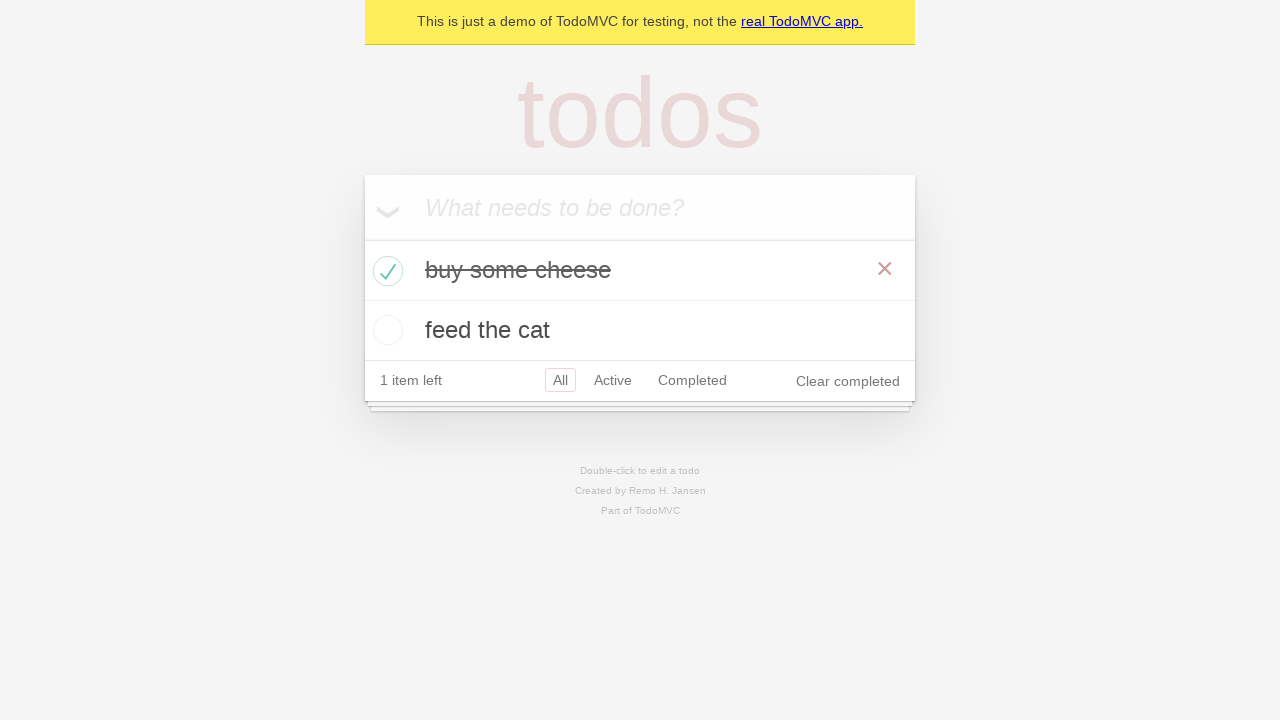

Reloaded page to test data persistence
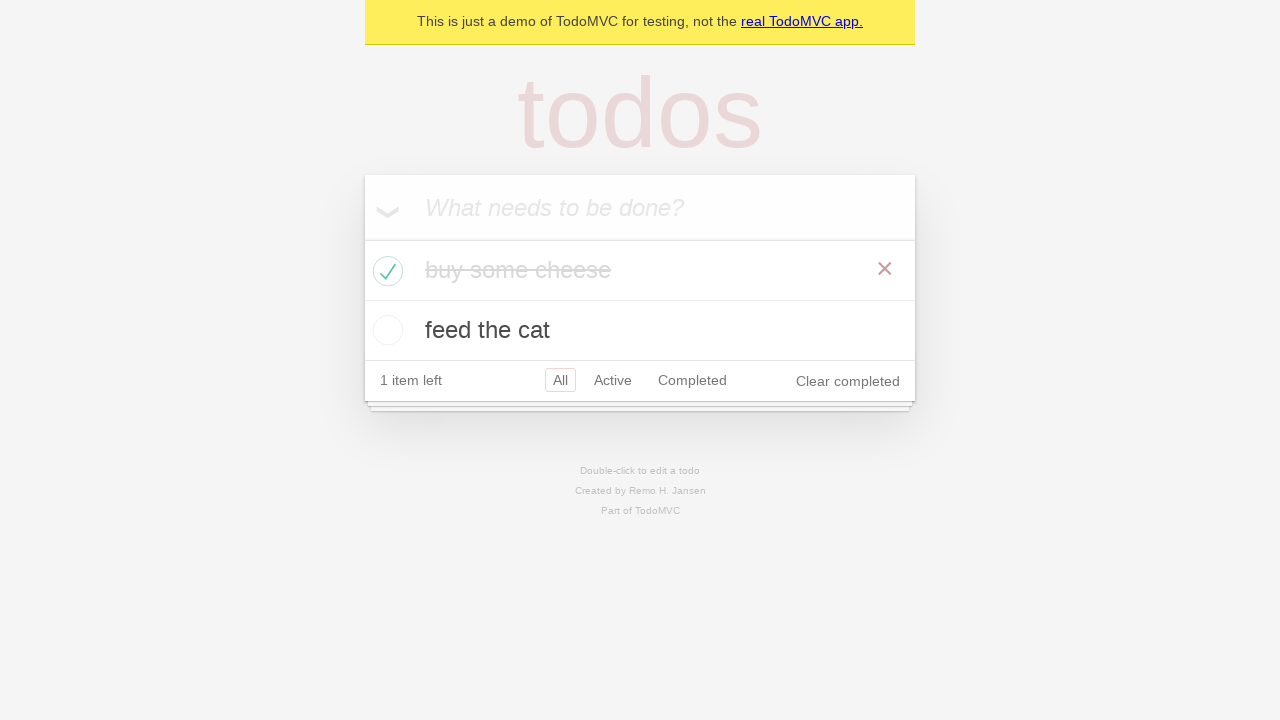

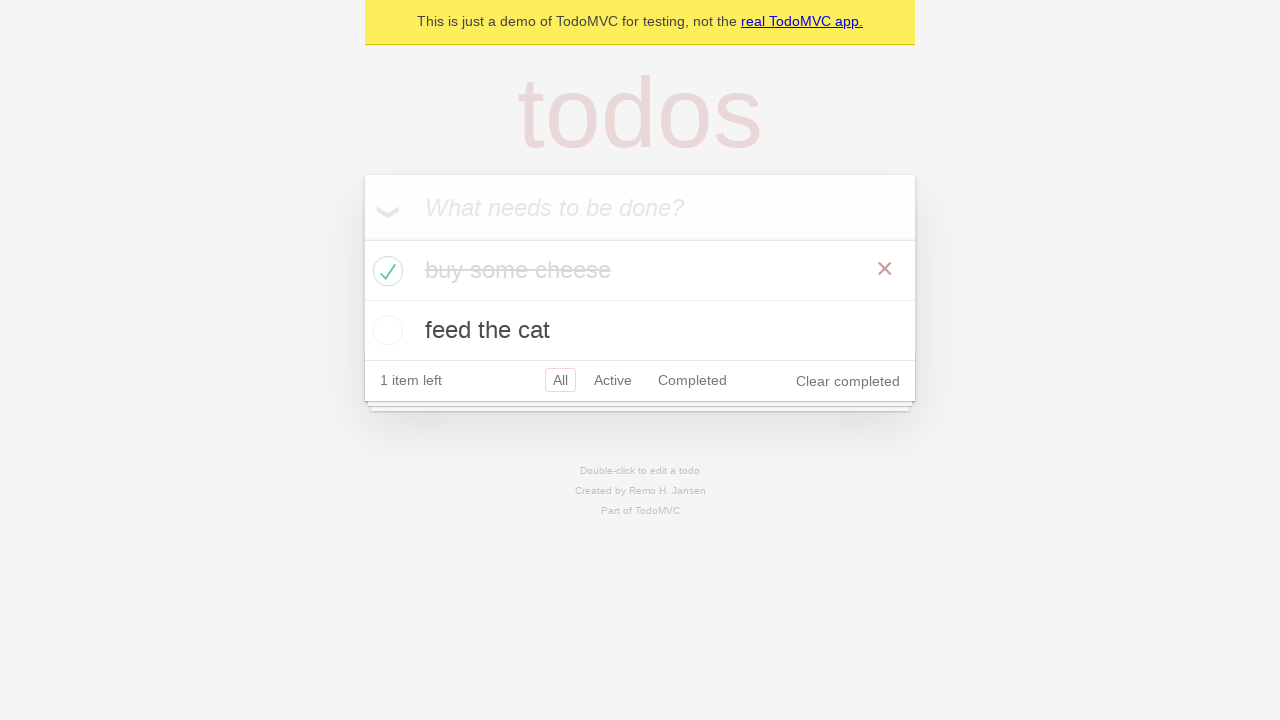